Navigates to the Hungarian weather website idokep.hu and loads the homepage

Starting URL: https://www.idokep.hu/

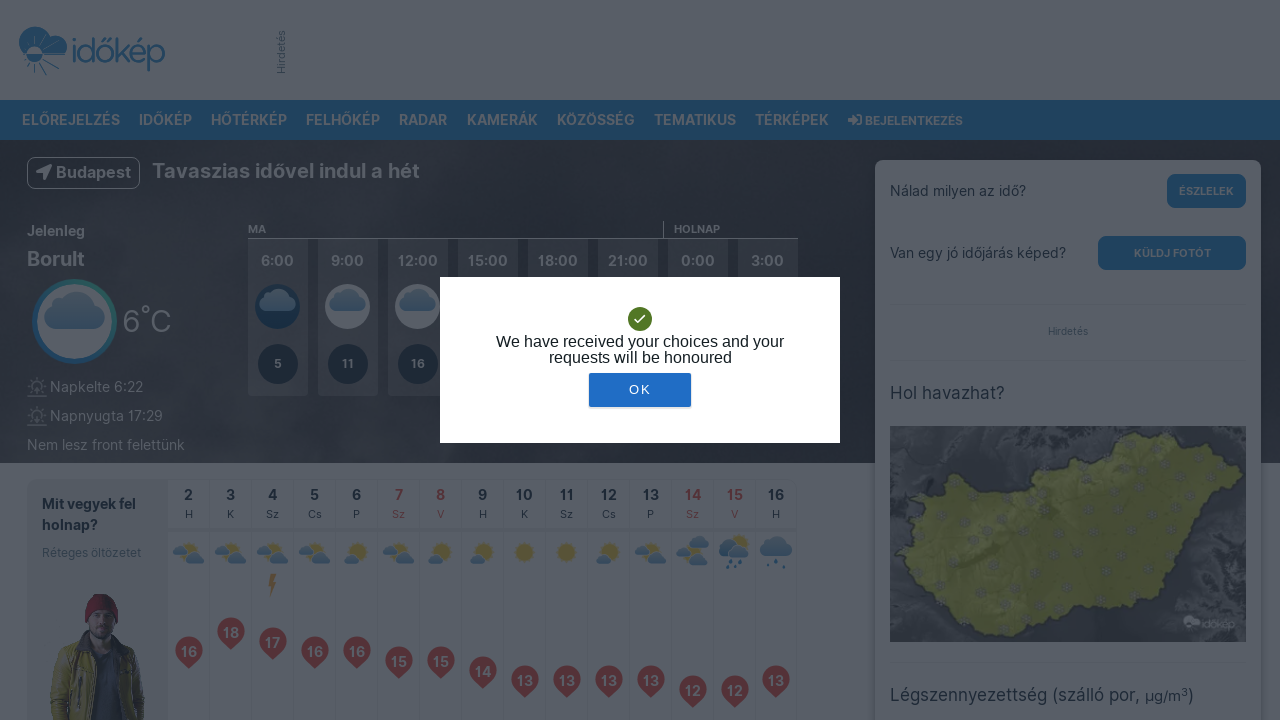

Waited for the idokep.hu homepage to fully load
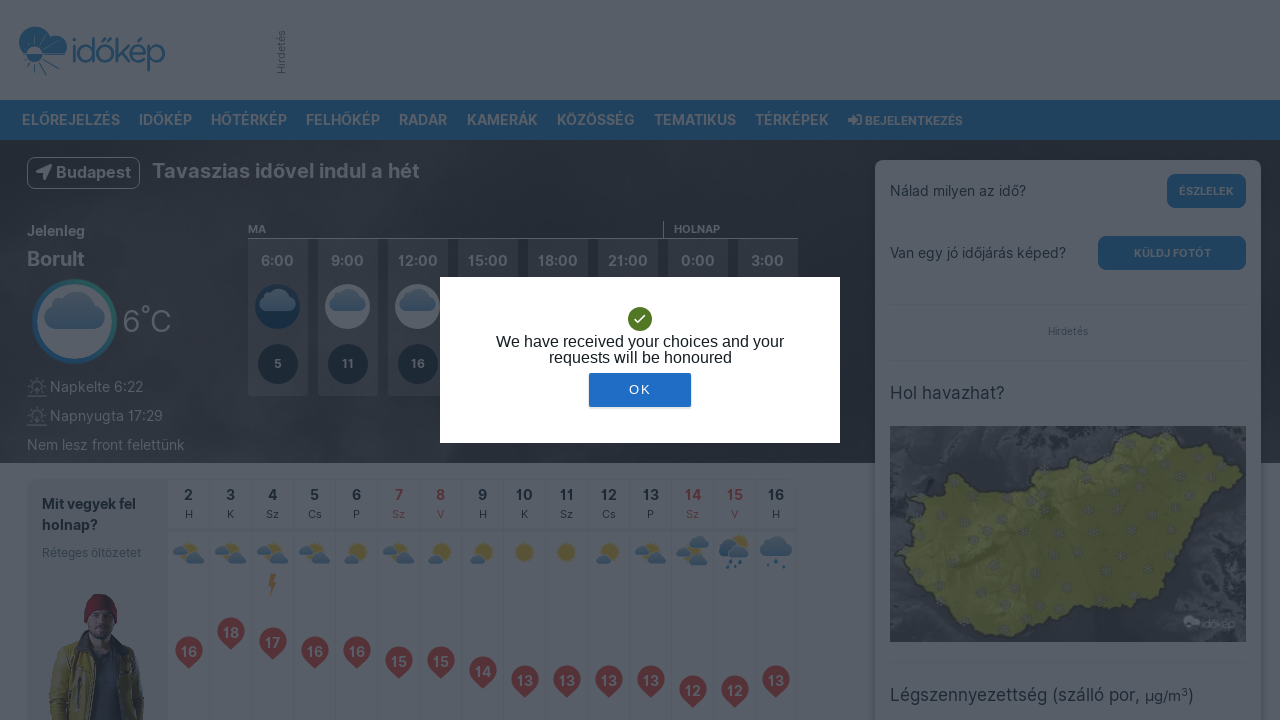

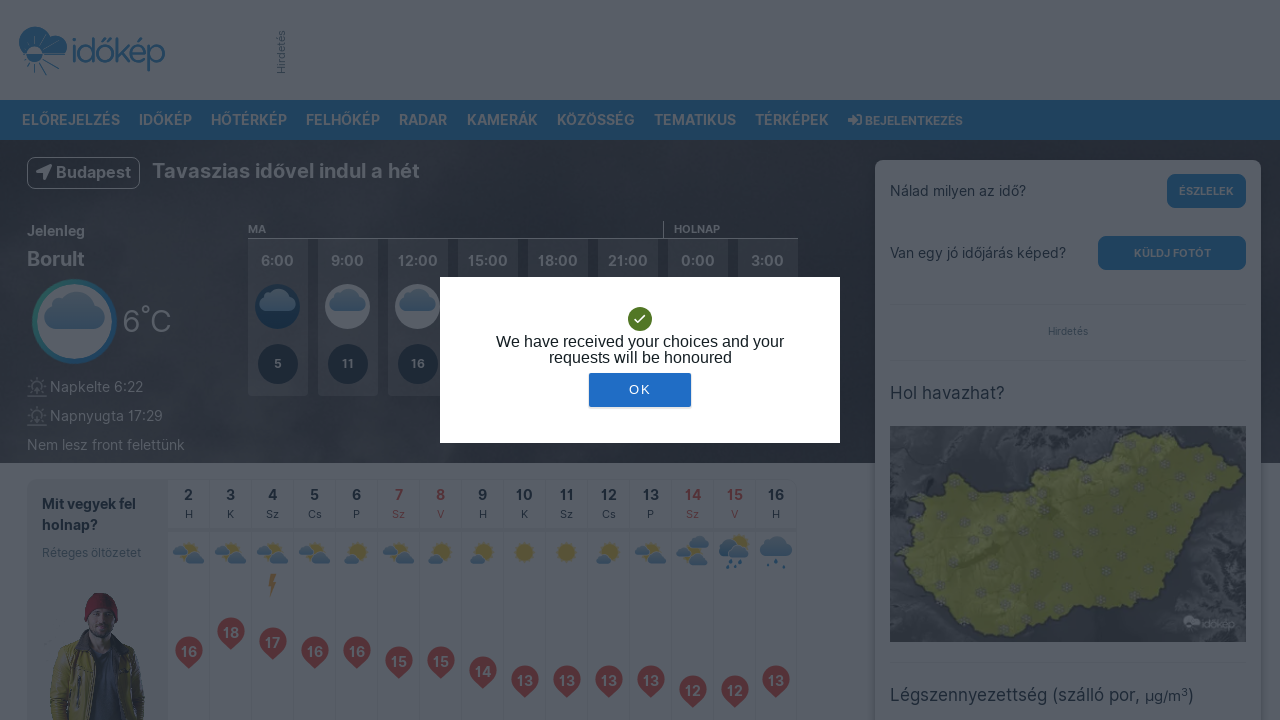